Tests web table functionality by adding a new entry with first name, last name, email, age, salary, and department, then searching for the entry

Starting URL: https://demoqa.com/webtables

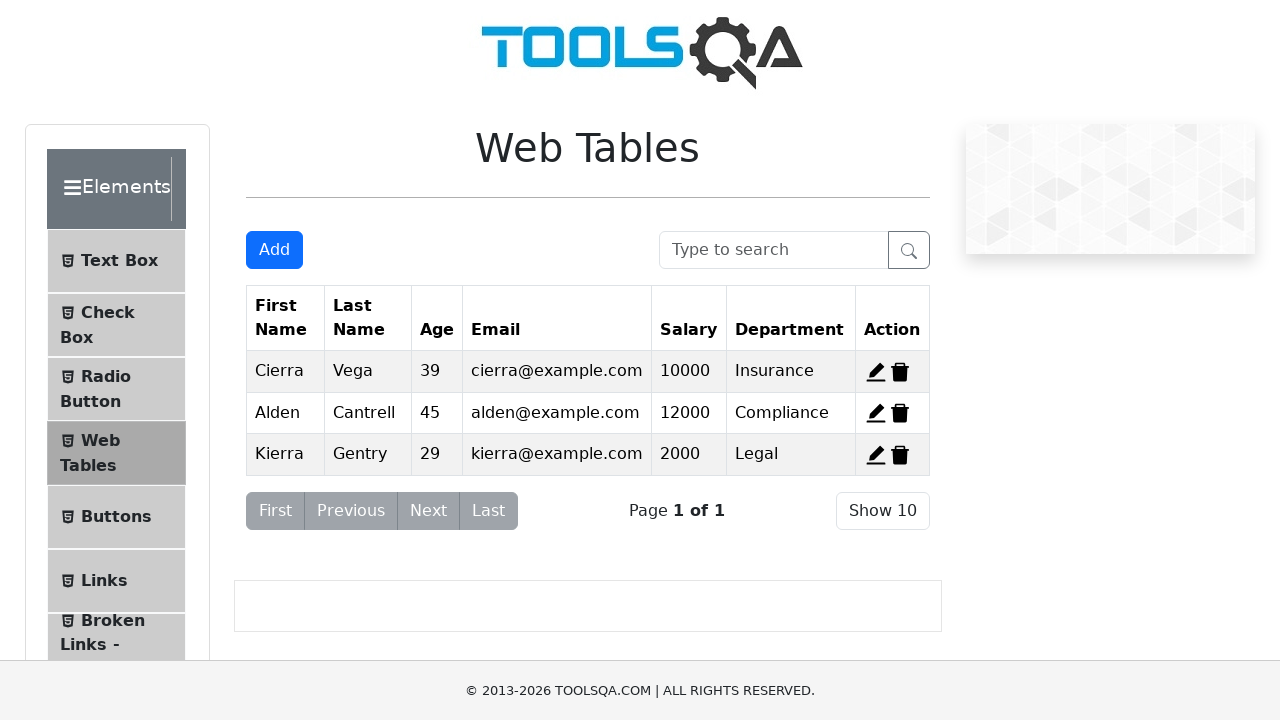

Clicked Add button to open registration form at (274, 250) on internal:role=button[name="Add"i]
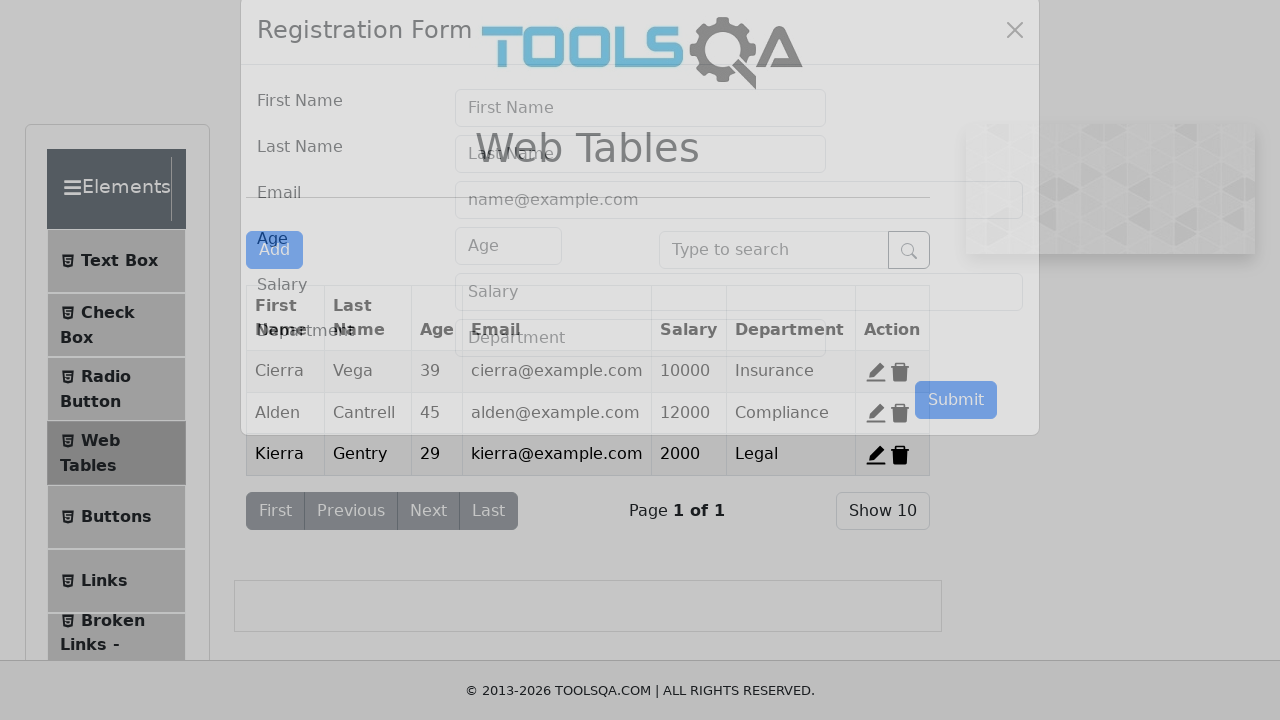

Filled First Name field with 'Alex' on internal:attr=[placeholder="First Name"i]
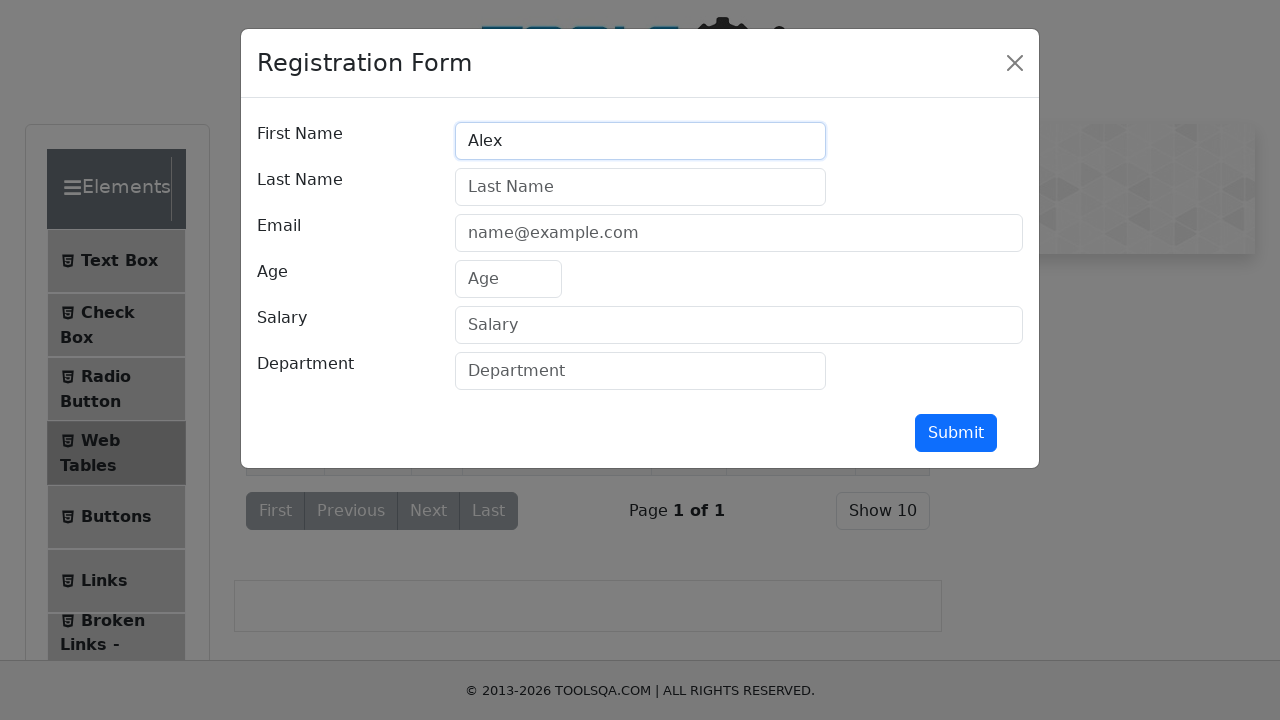

Filled Last Name field with 'marin' on internal:attr=[placeholder="Last Name"i]
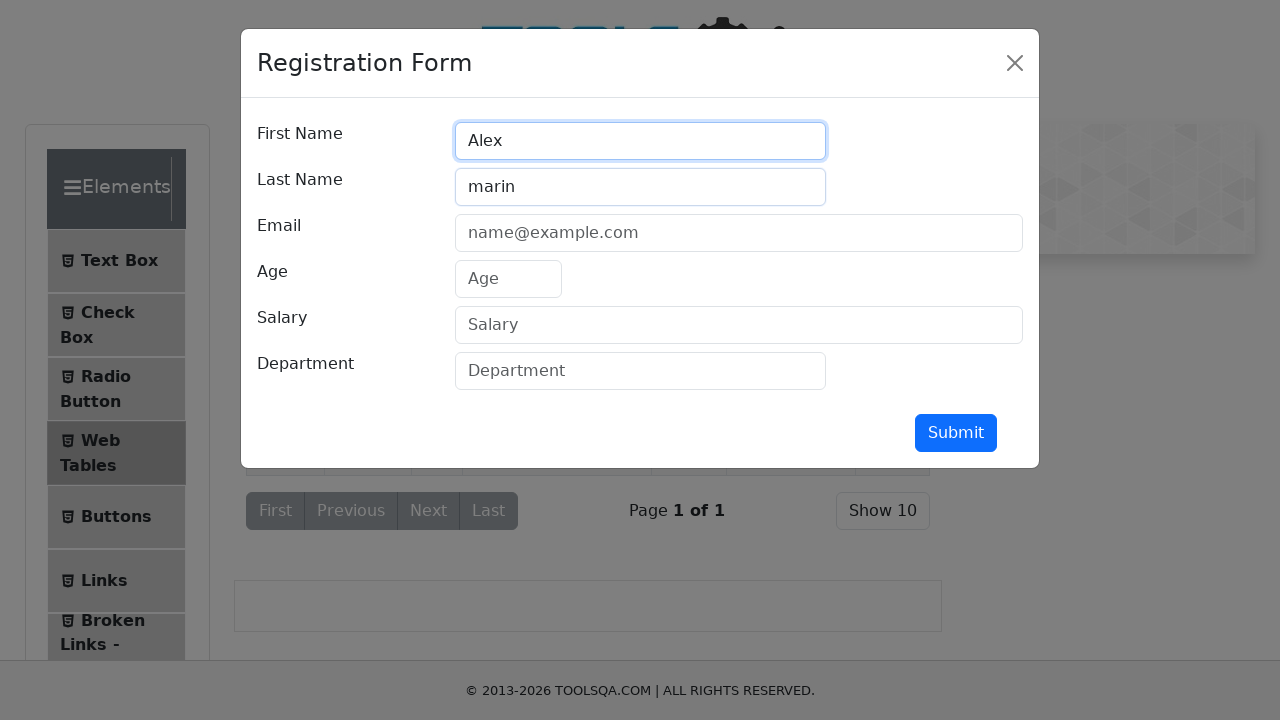

Filled Email field with 'alexmarin@gmai.com' on internal:attr=[placeholder="name@example.com"i]
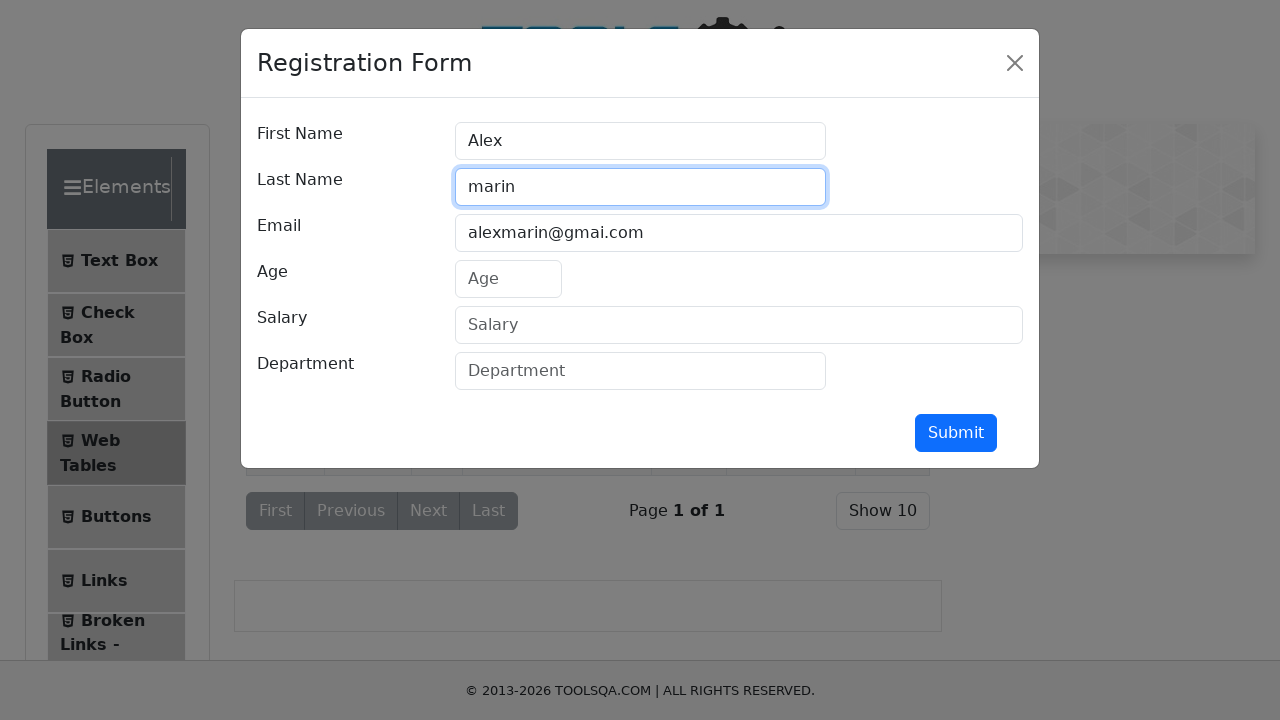

Filled Age field with '30' on internal:attr=[placeholder="Age"i]
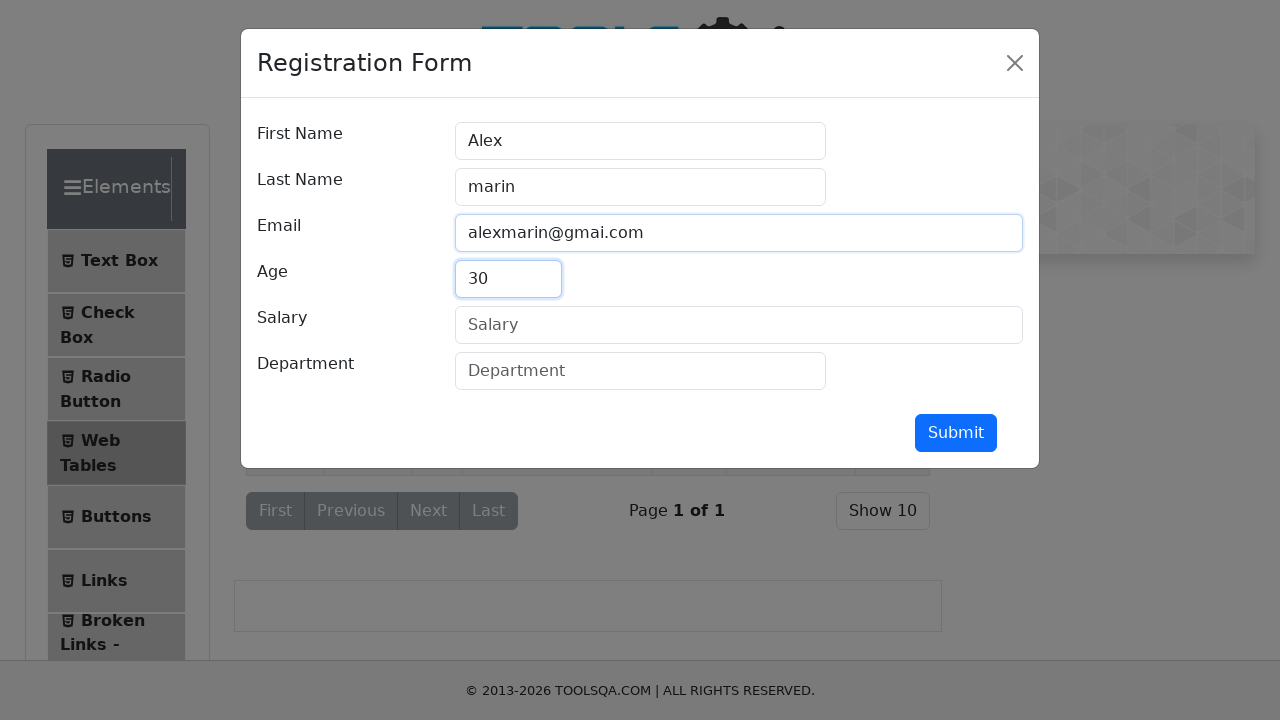

Filled Salary field with '4500' on internal:attr=[placeholder="Salary"i]
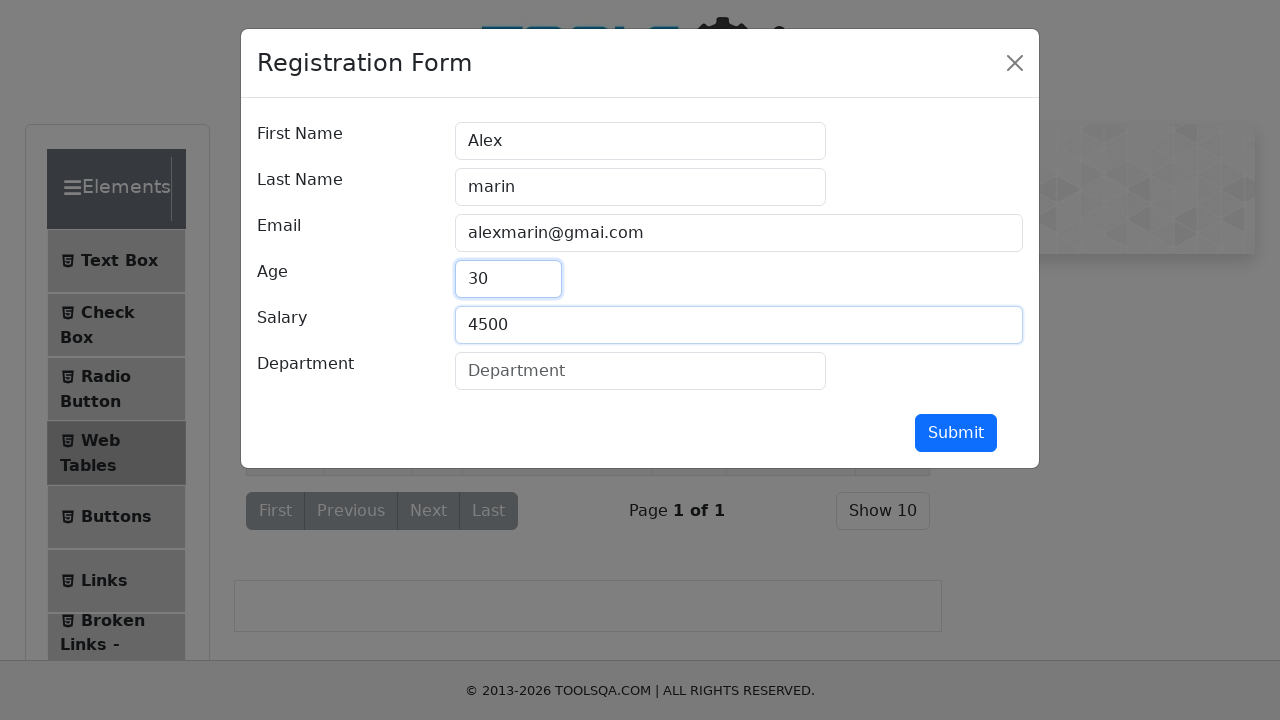

Filled Department field with 'IT' on internal:attr=[placeholder="Department"i]
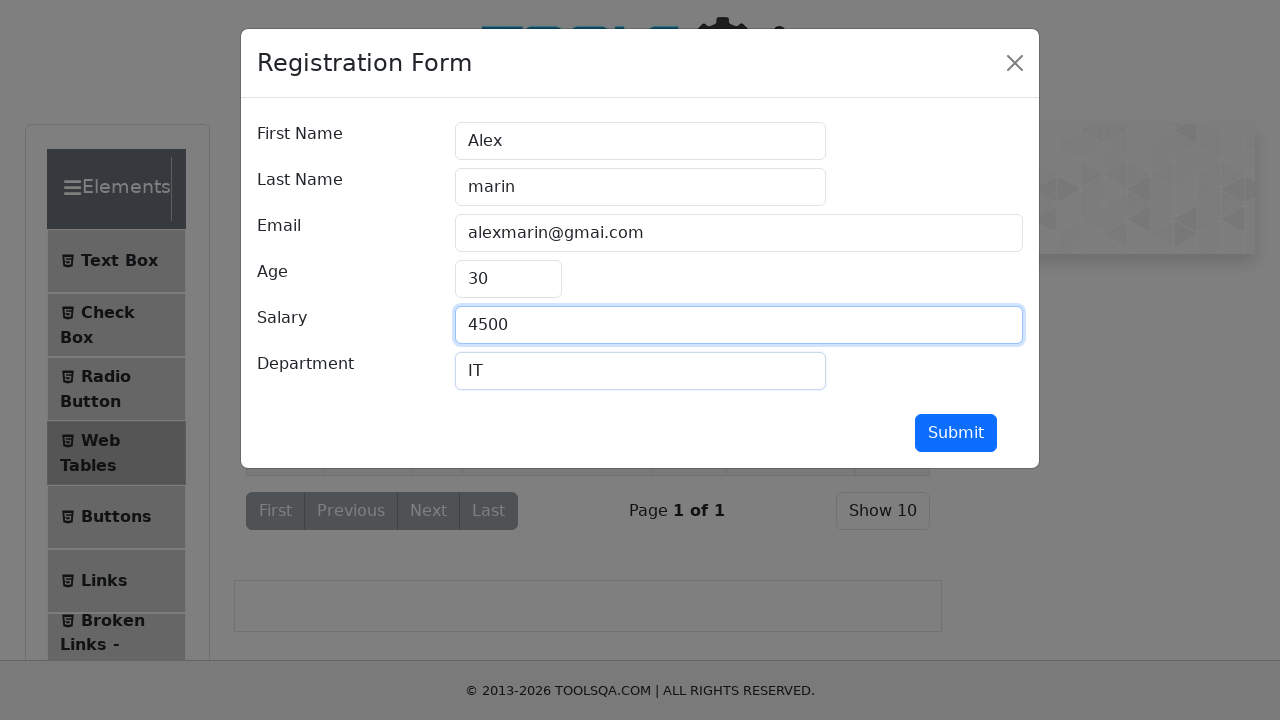

Clicked Submit button to register new entry at (956, 433) on internal:role=button[name="Submit"i]
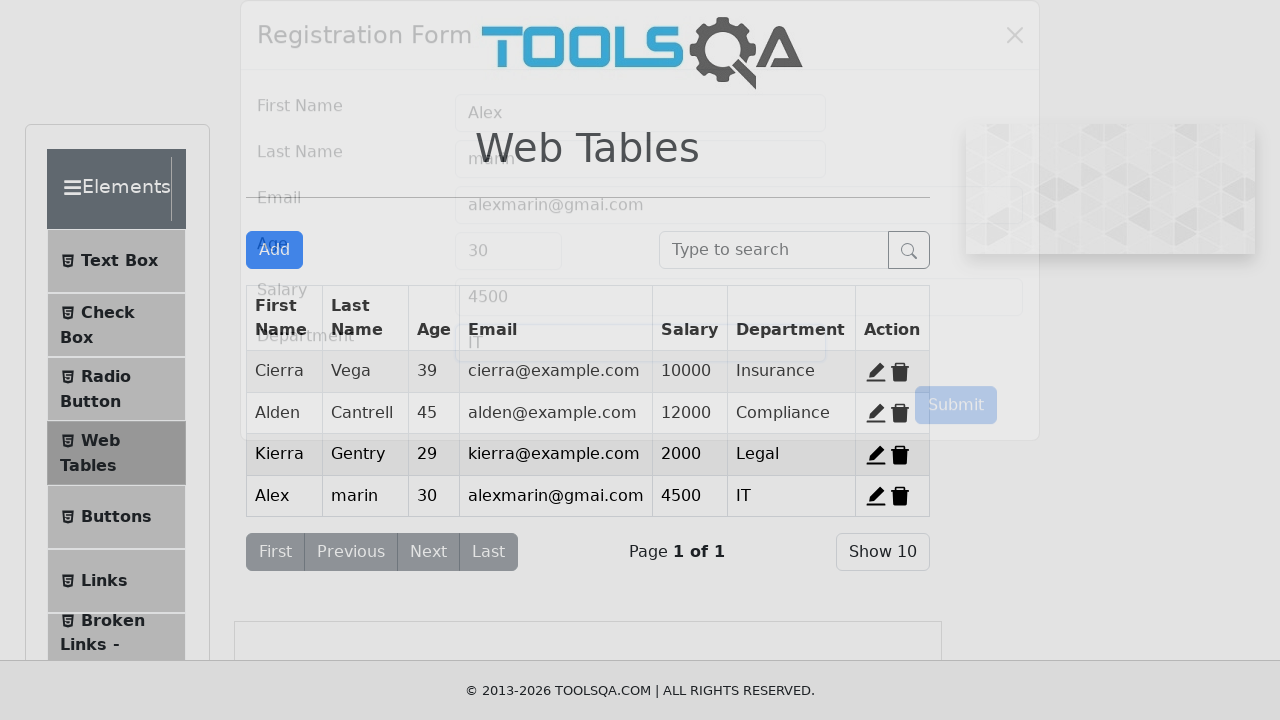

Searched for added entry using 'Alex' on internal:attr=[placeholder="Type to search"i]
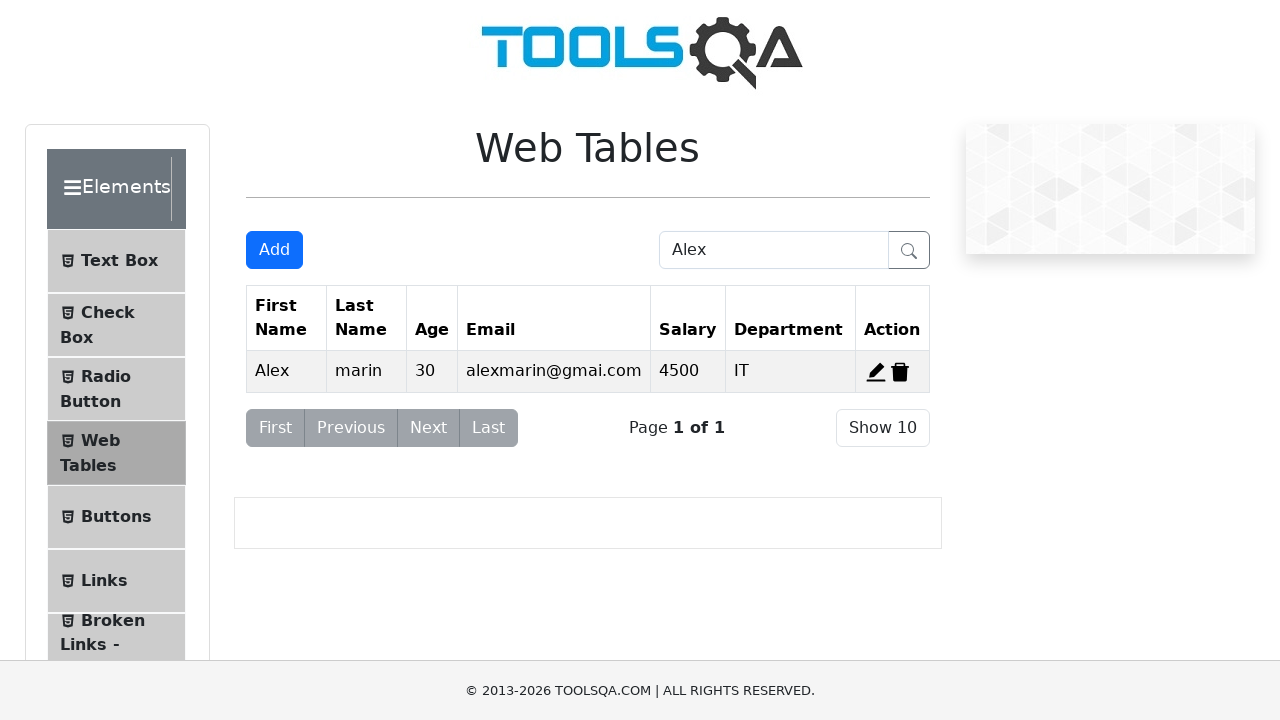

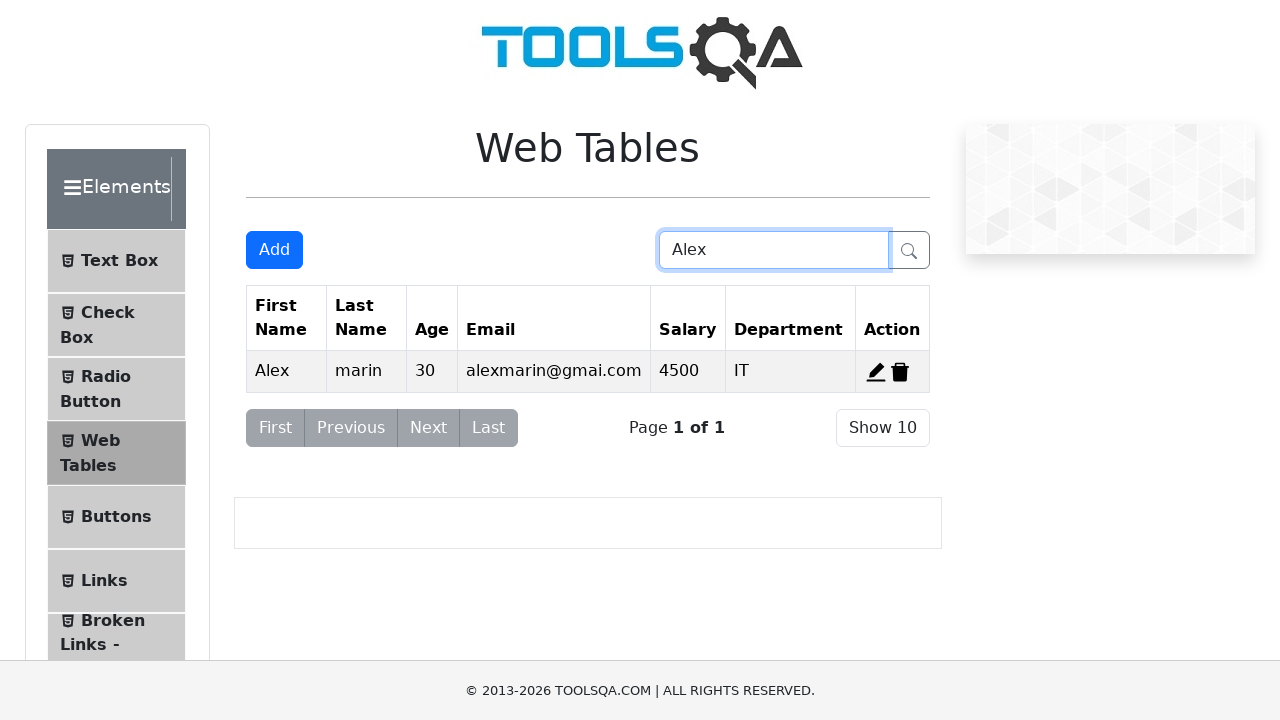